Tests window handling by clicking a button that opens a new window and switching to that window

Starting URL: https://rahulshettyacademy.com/AutomationPractice/

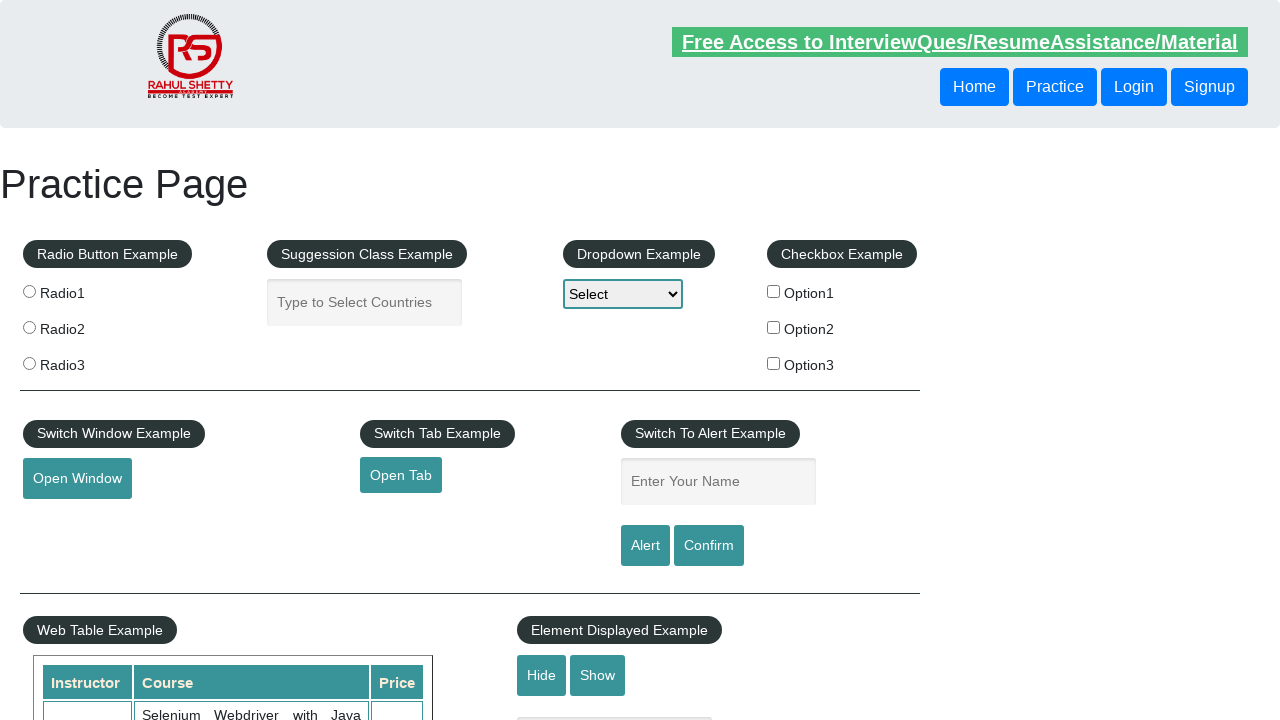

Clicked button to open new window at (77, 479) on button#openwindow
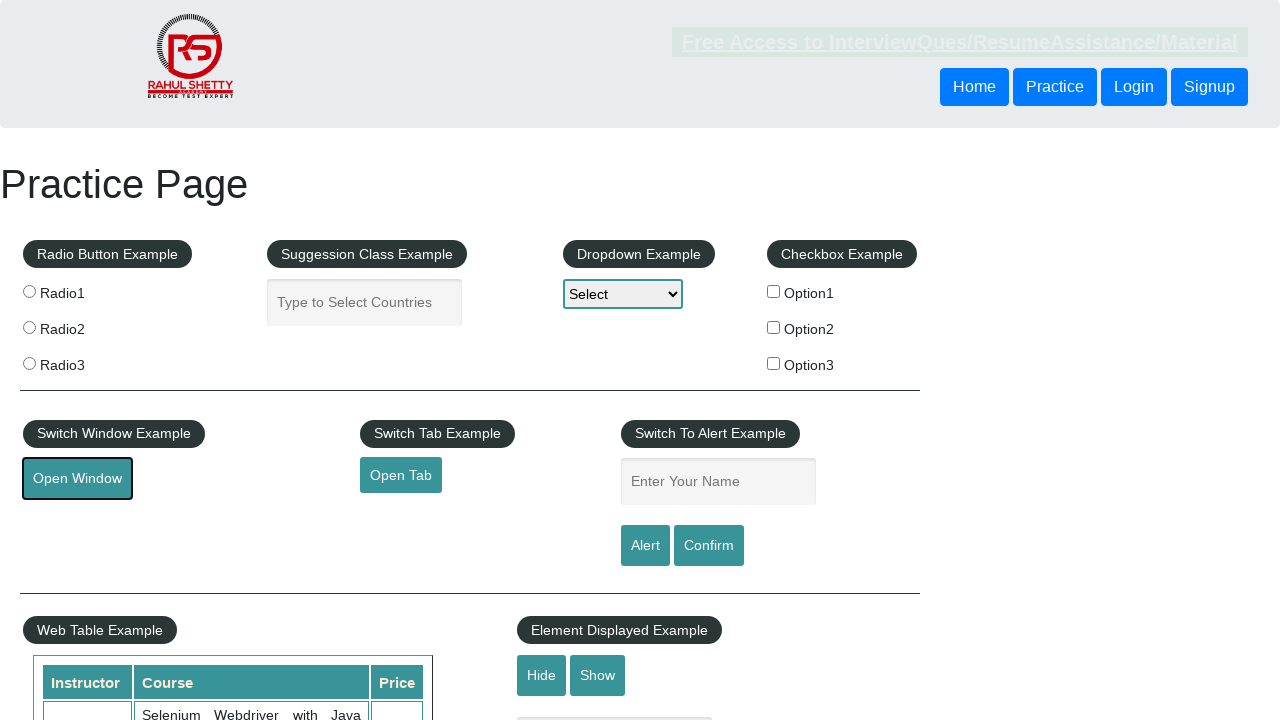

New window opened and captured
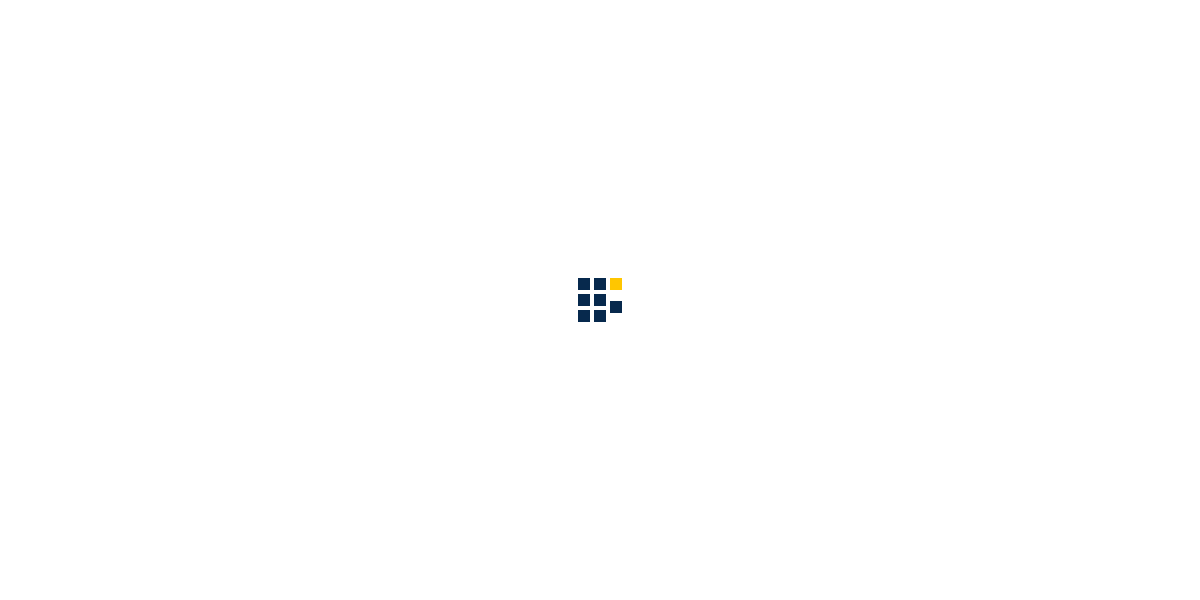

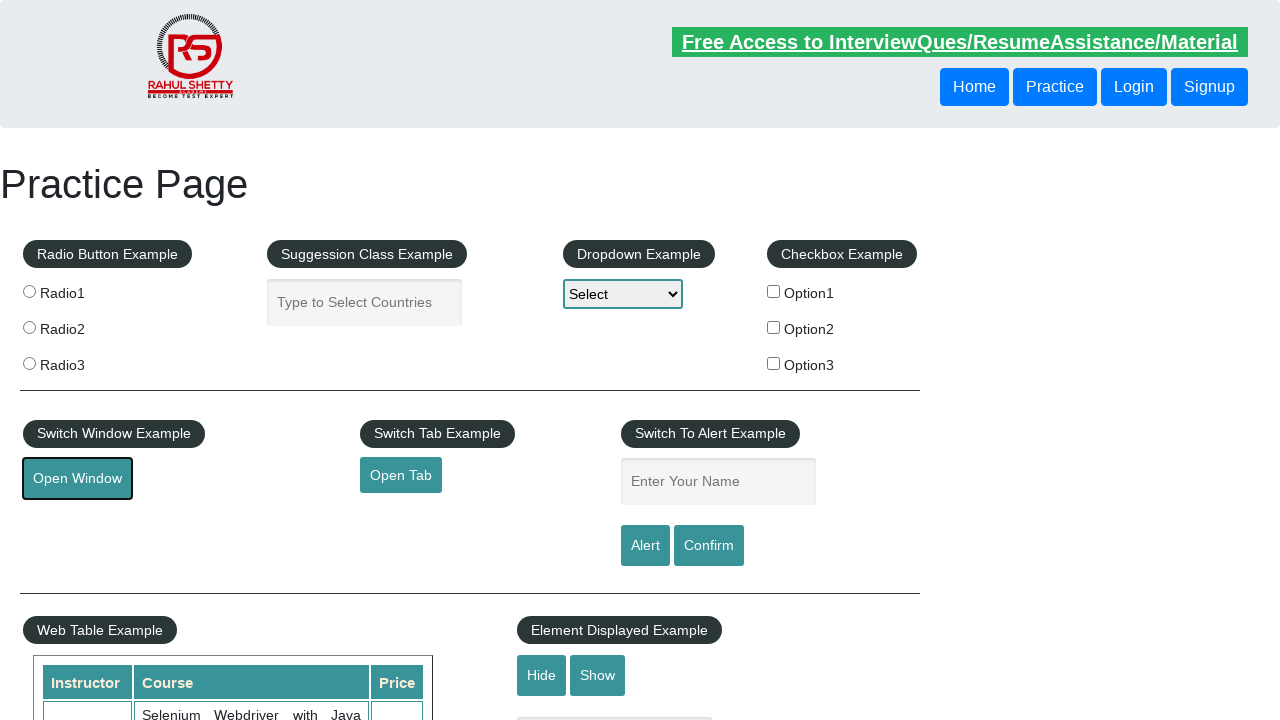